Takes screenshots of external links from a list by navigating to each URL, waiting for the page to load, and capturing a screenshot. The script demonstrates basic Playwright page navigation and screenshot functionality.

Starting URL: https://uiw.tf/link-preview

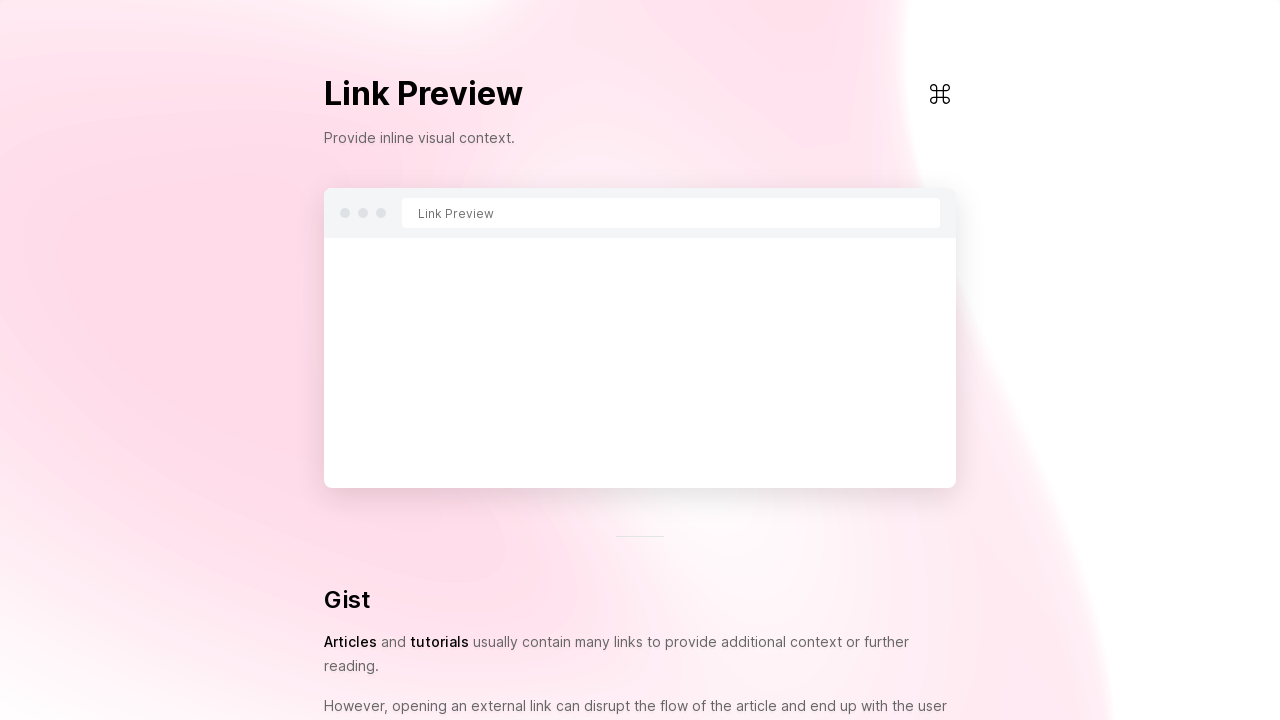

Set viewport size to 1440x1080
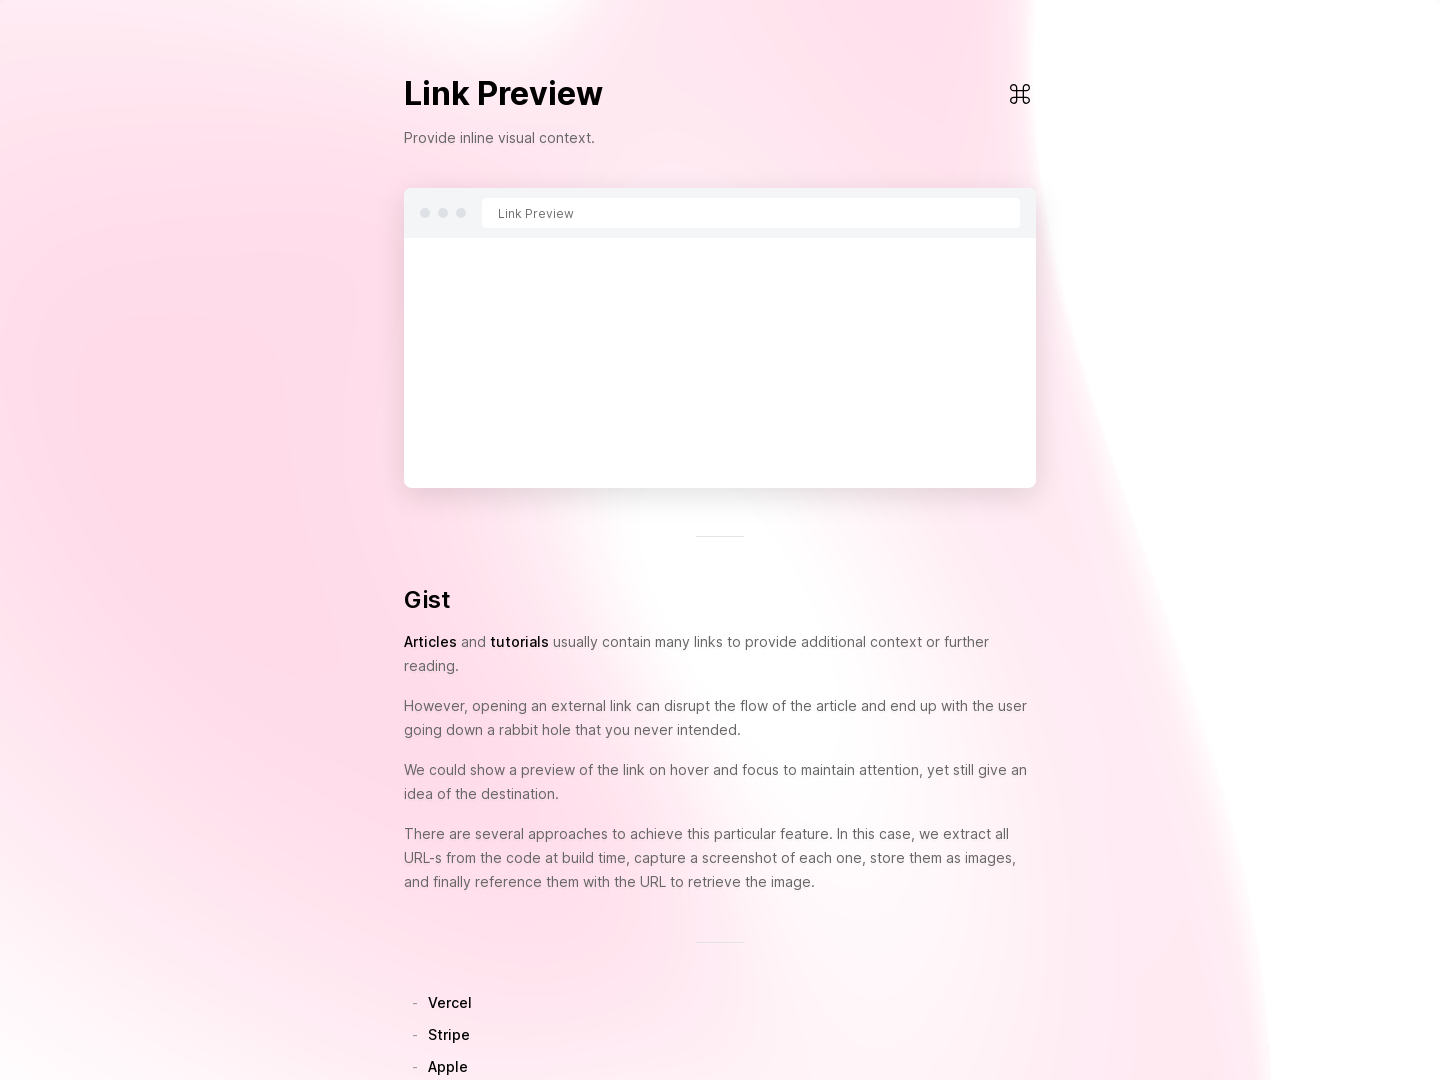

Emulated dark color scheme
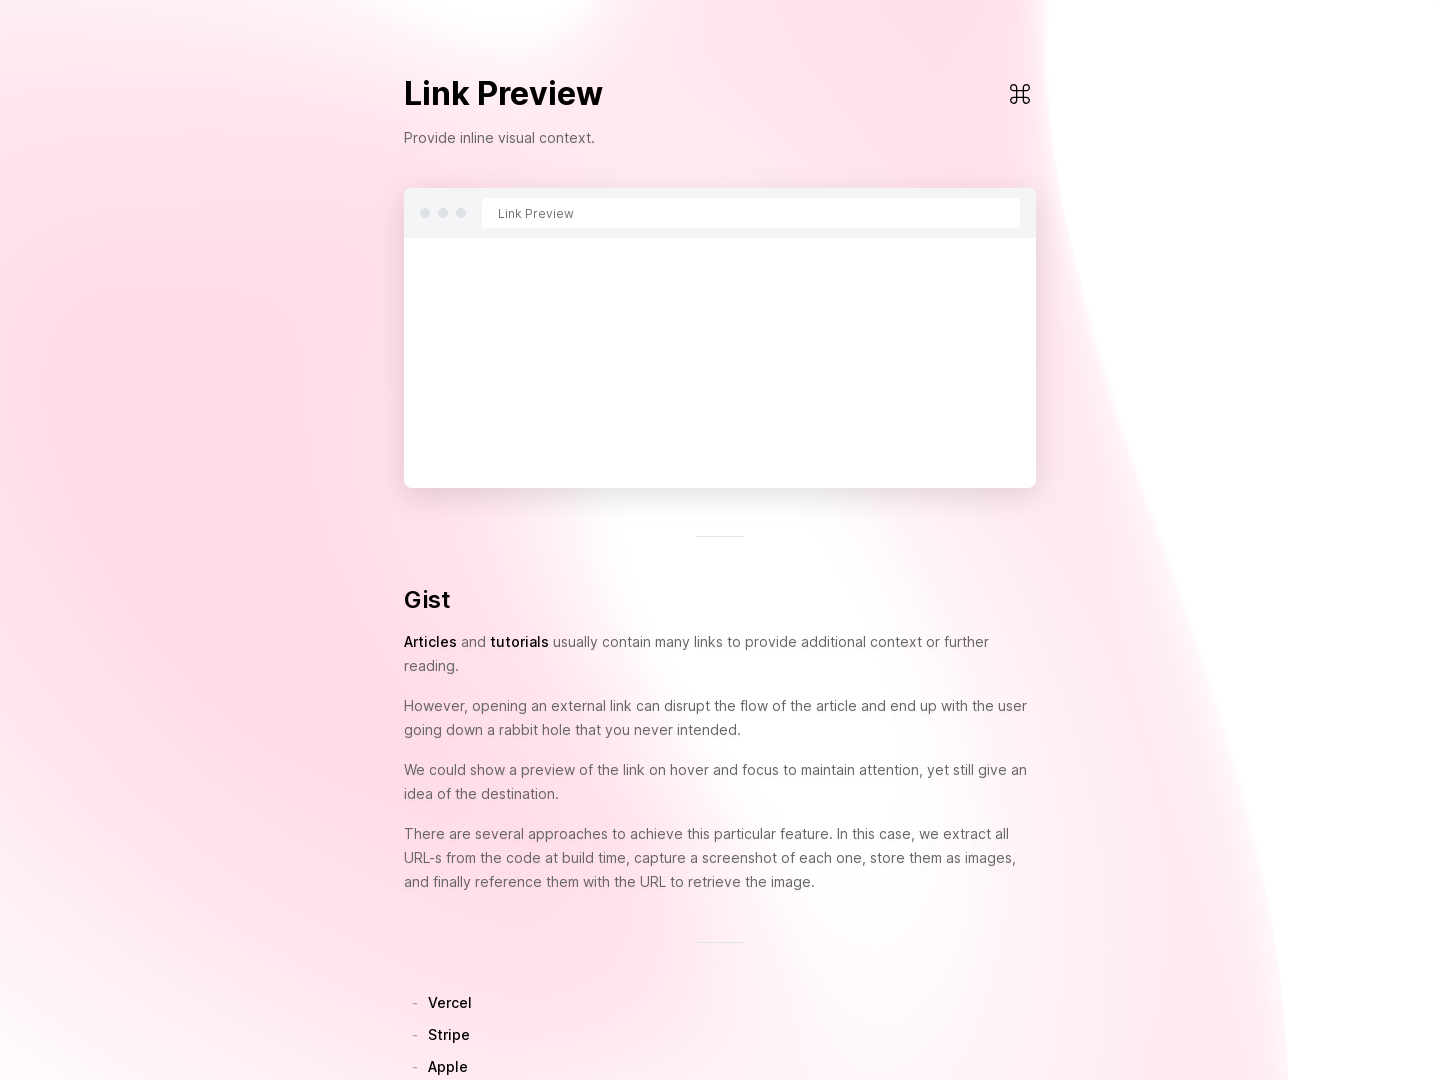

Waited 1000ms for page content
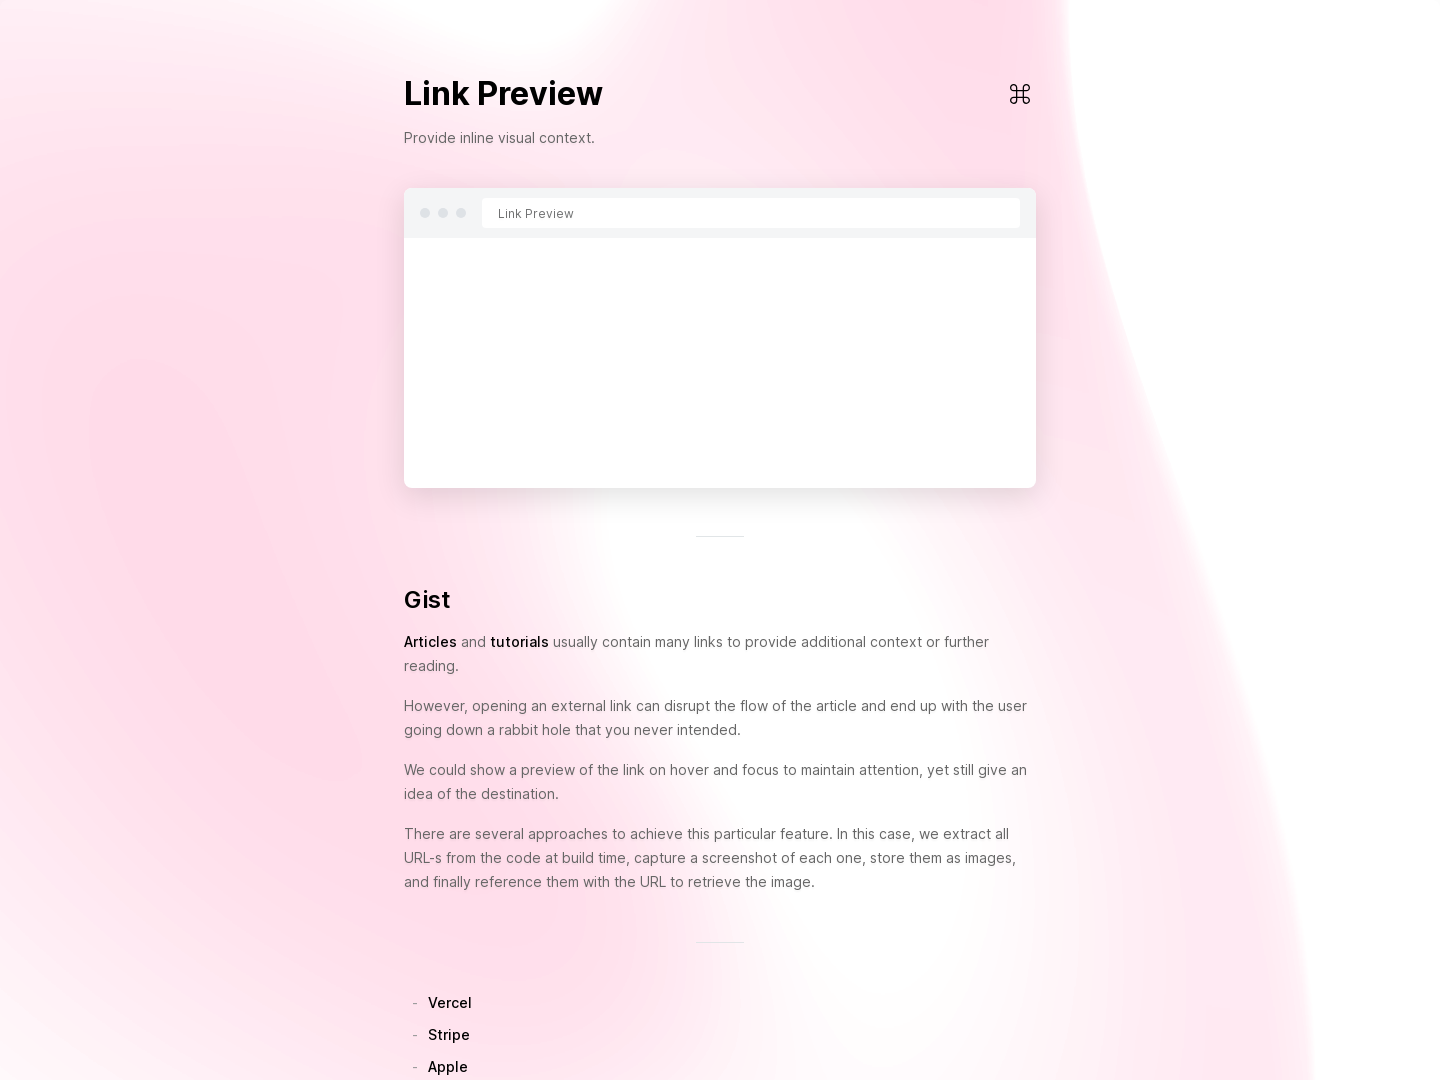

Page DOM content loaded
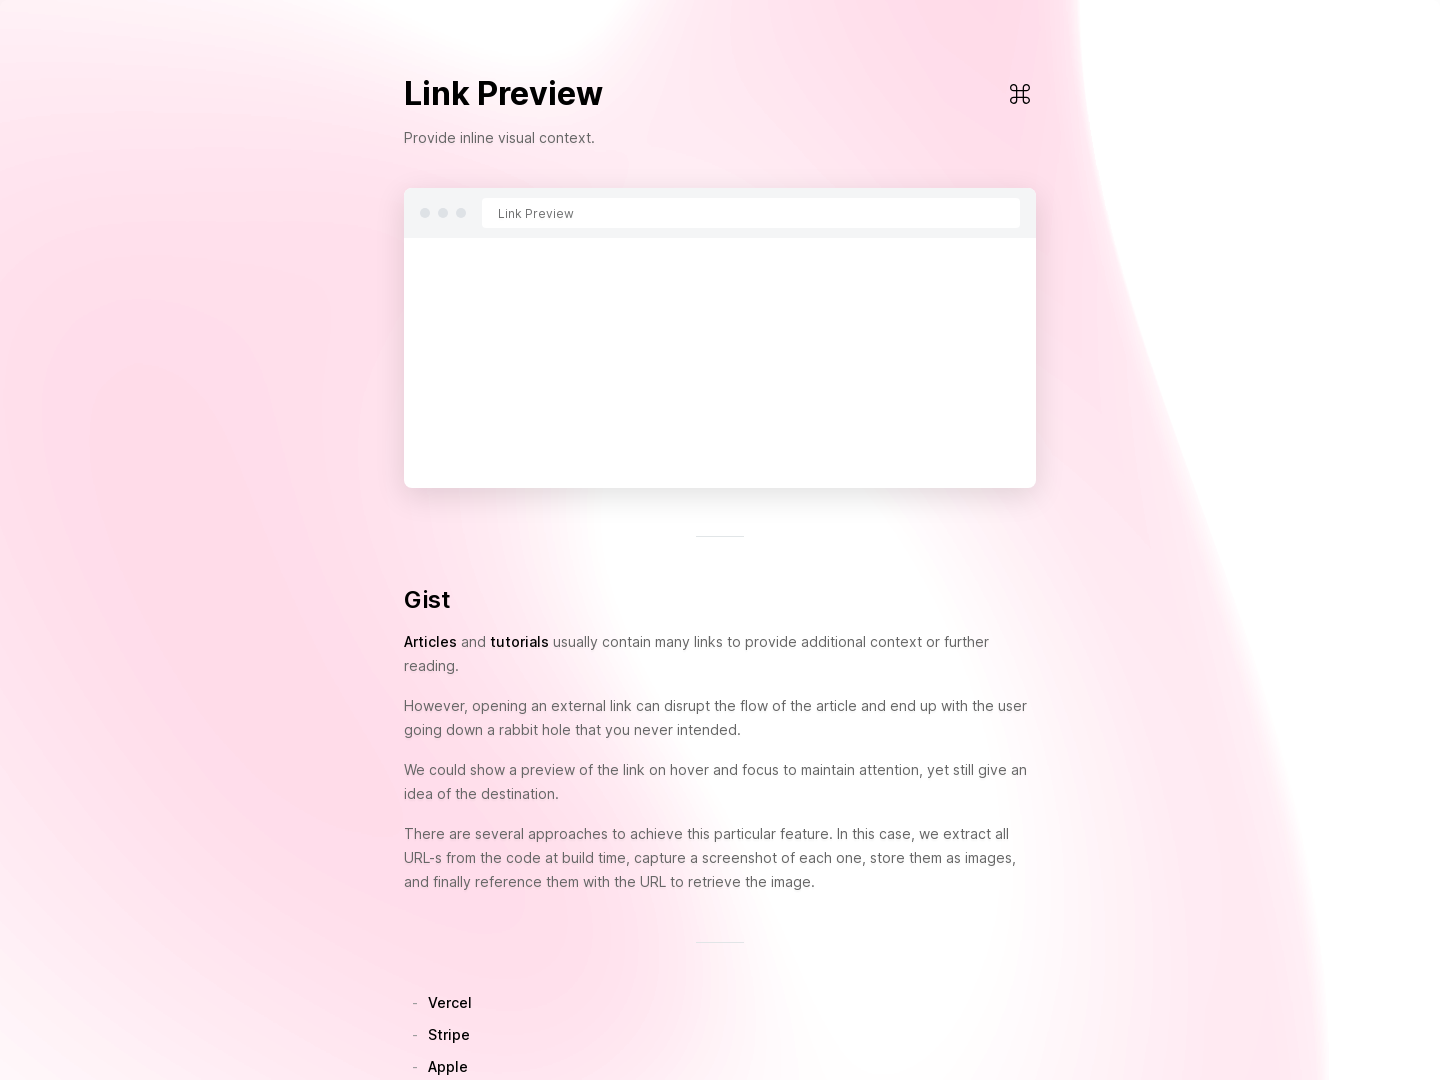

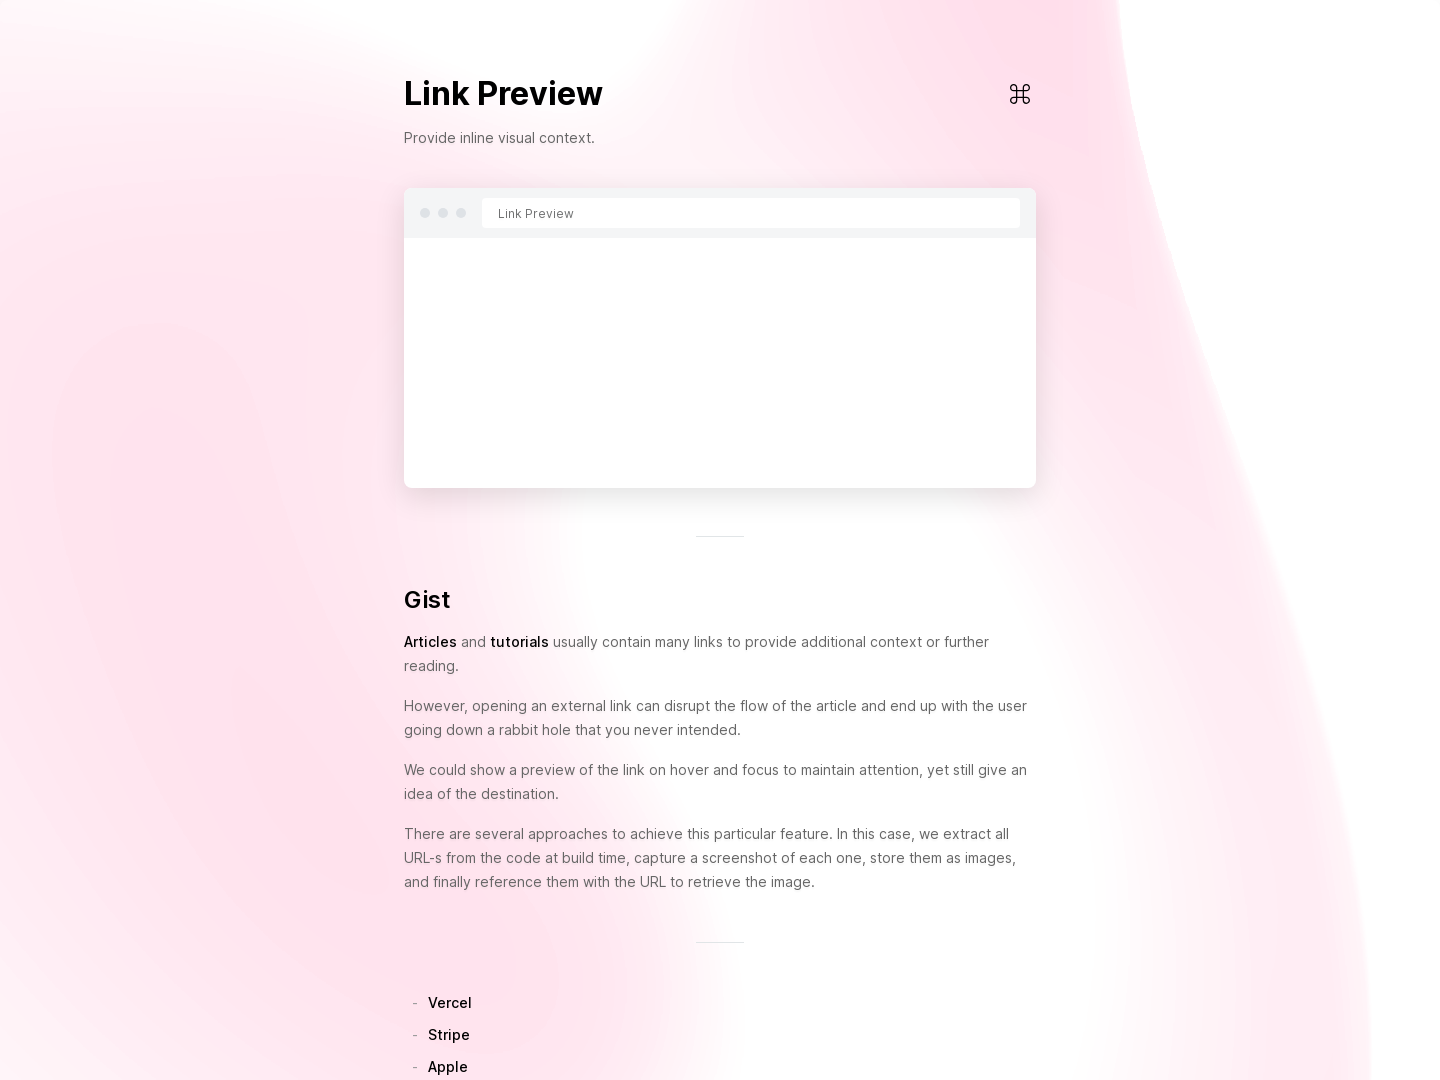